Tests a registration form by filling in all fields (first name, last name, username, email, password, phone, gender, date of birth, department, job title, programming language) and submitting, then verifying the success message is displayed.

Starting URL: https://practice.cydeo.com/registration_form

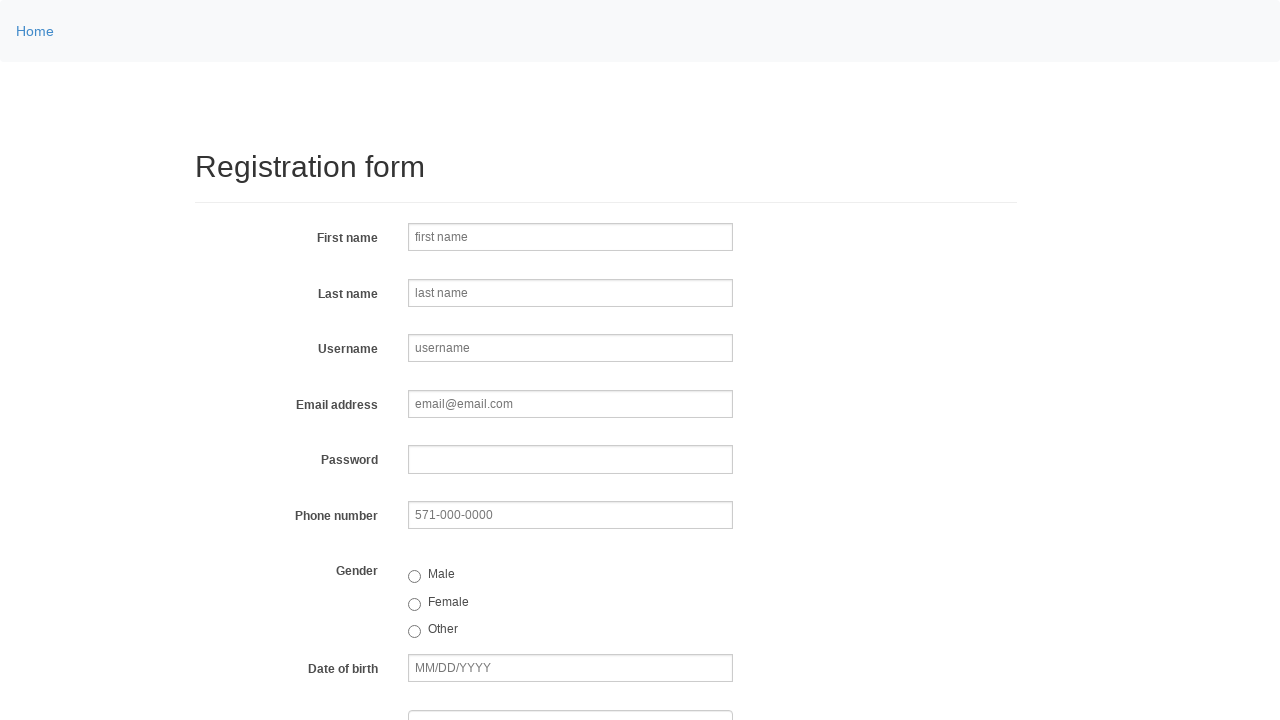

Filled first name field with 'Michael' on input[name='firstname']
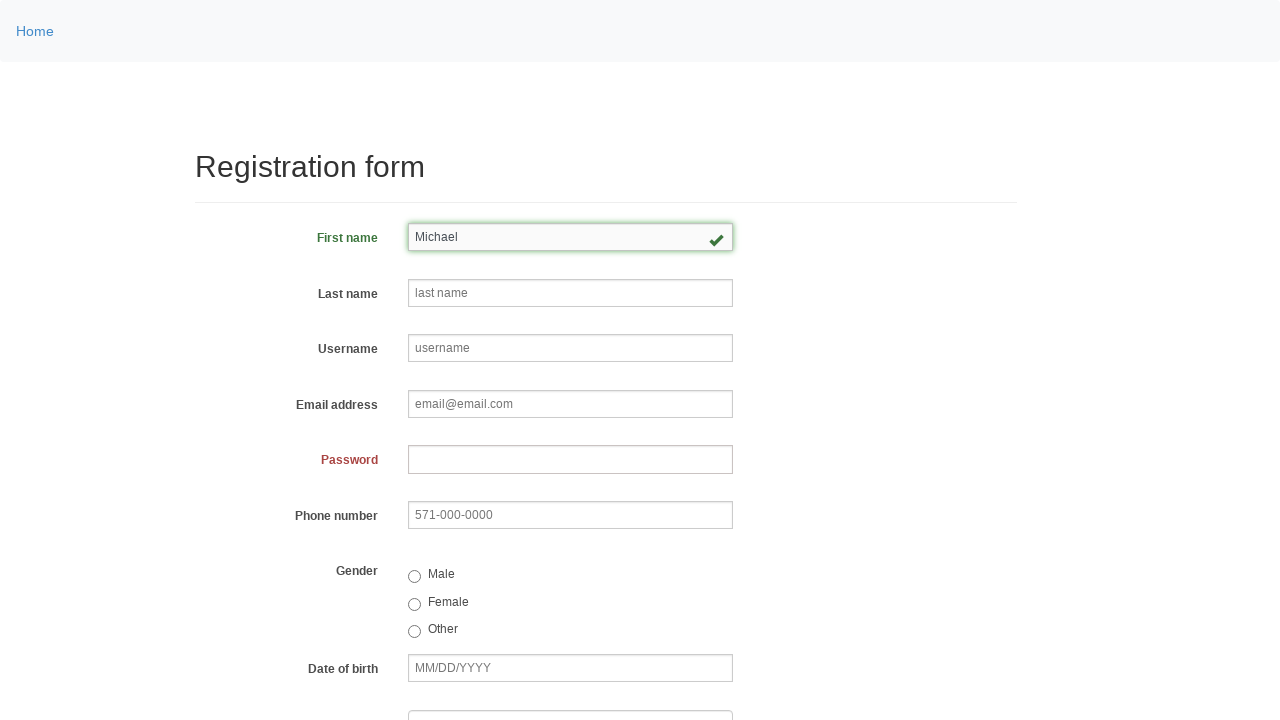

Filled last name field with 'Johnson' on input[name='lastname']
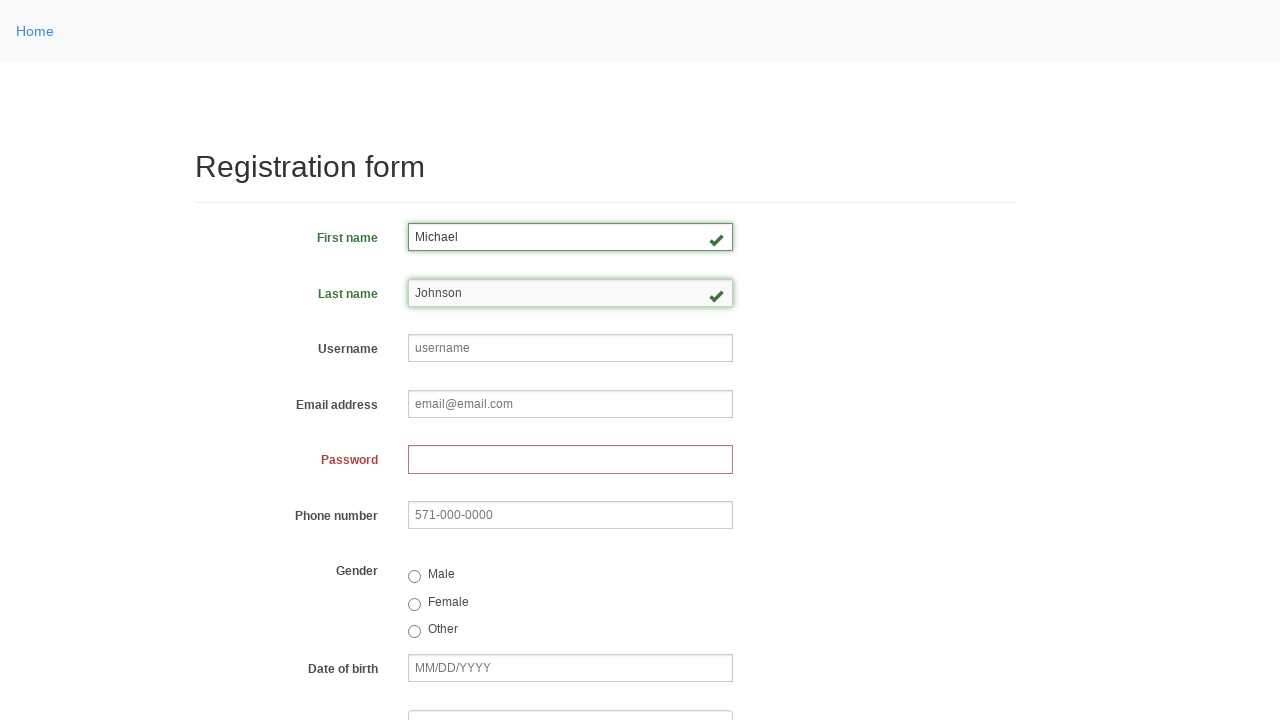

Filled username field with 'helpdesk262' on input[name='username']
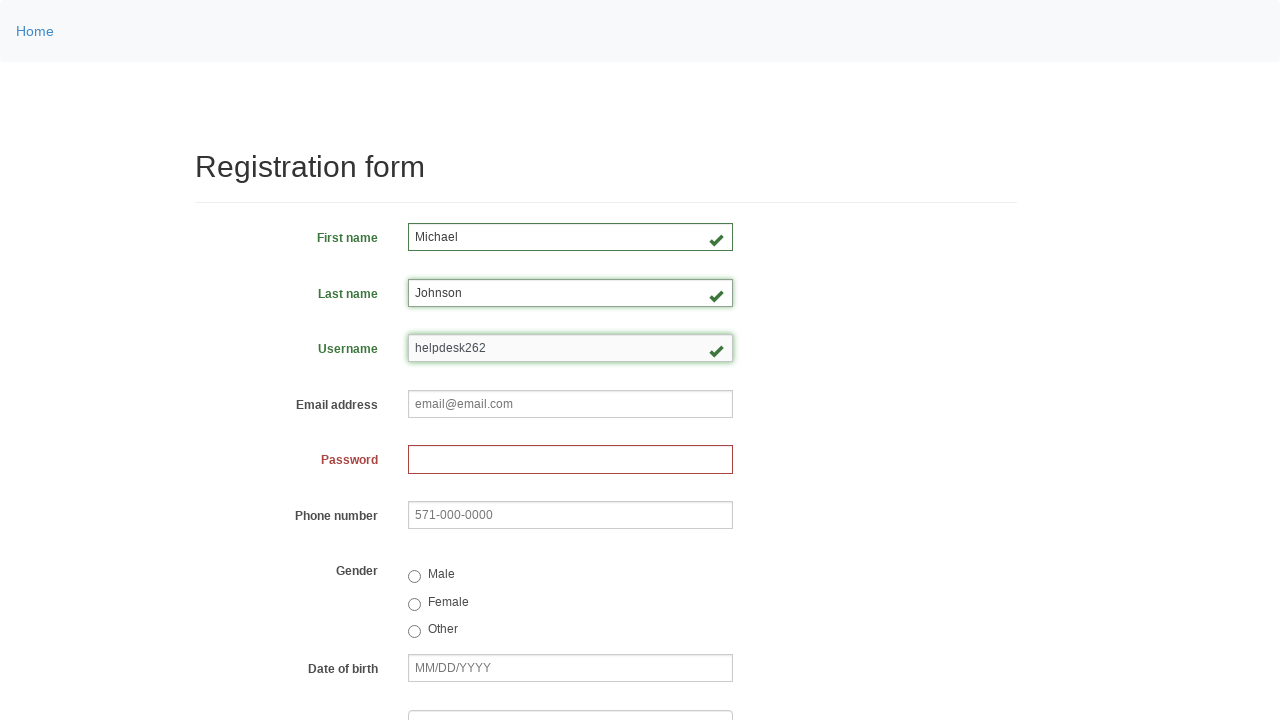

Filled email field with 'helpdesk262@email.com' on input[name='email']
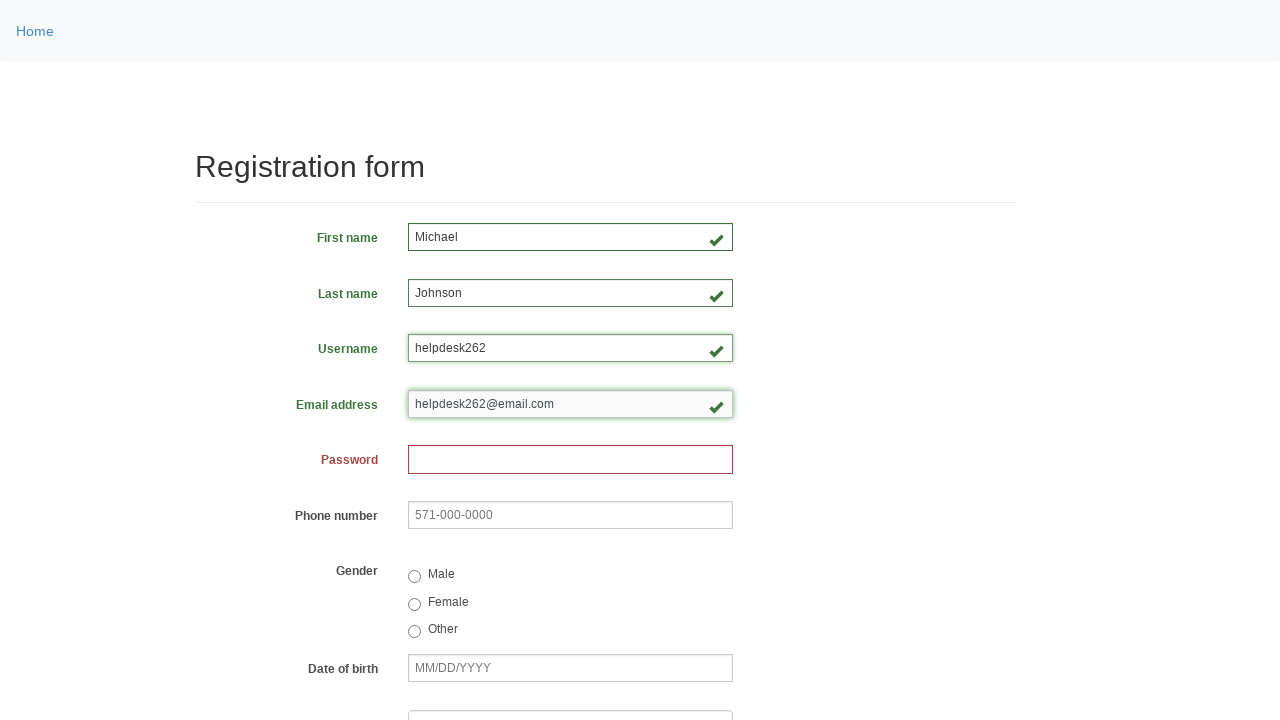

Filled password field on input[name='password']
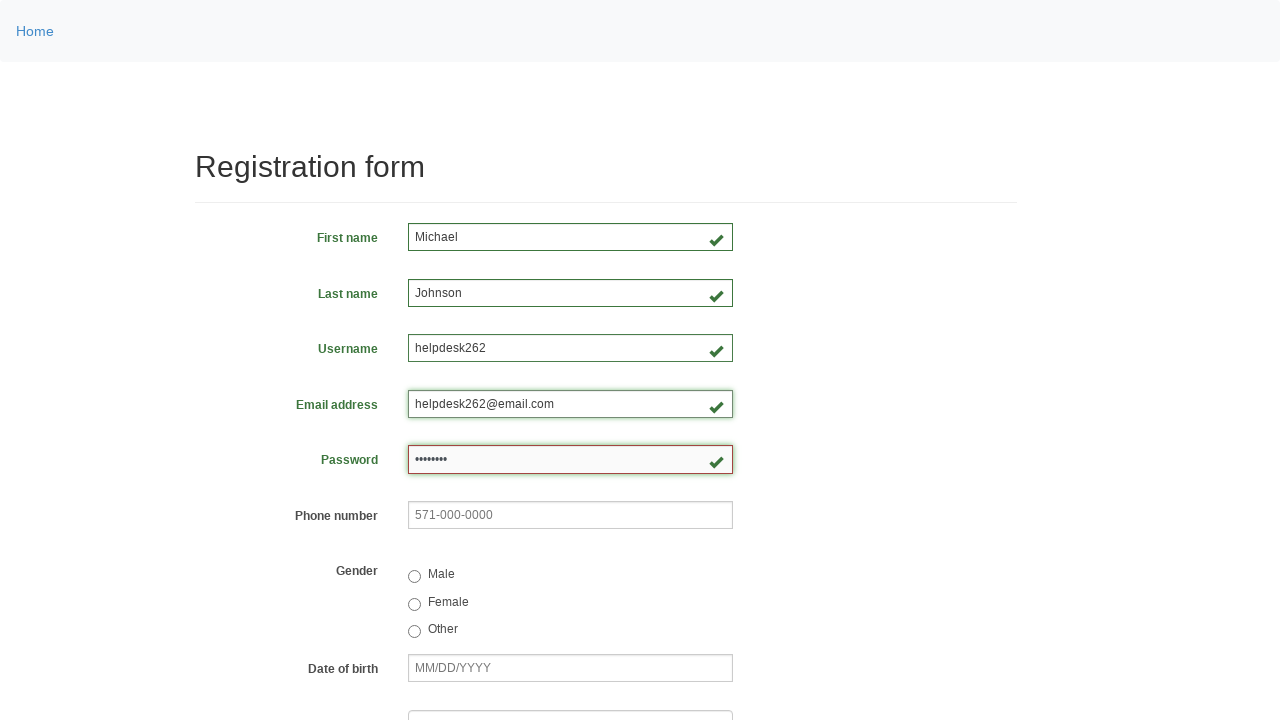

Filled phone number field with '426-638-9553' on input[name='phone']
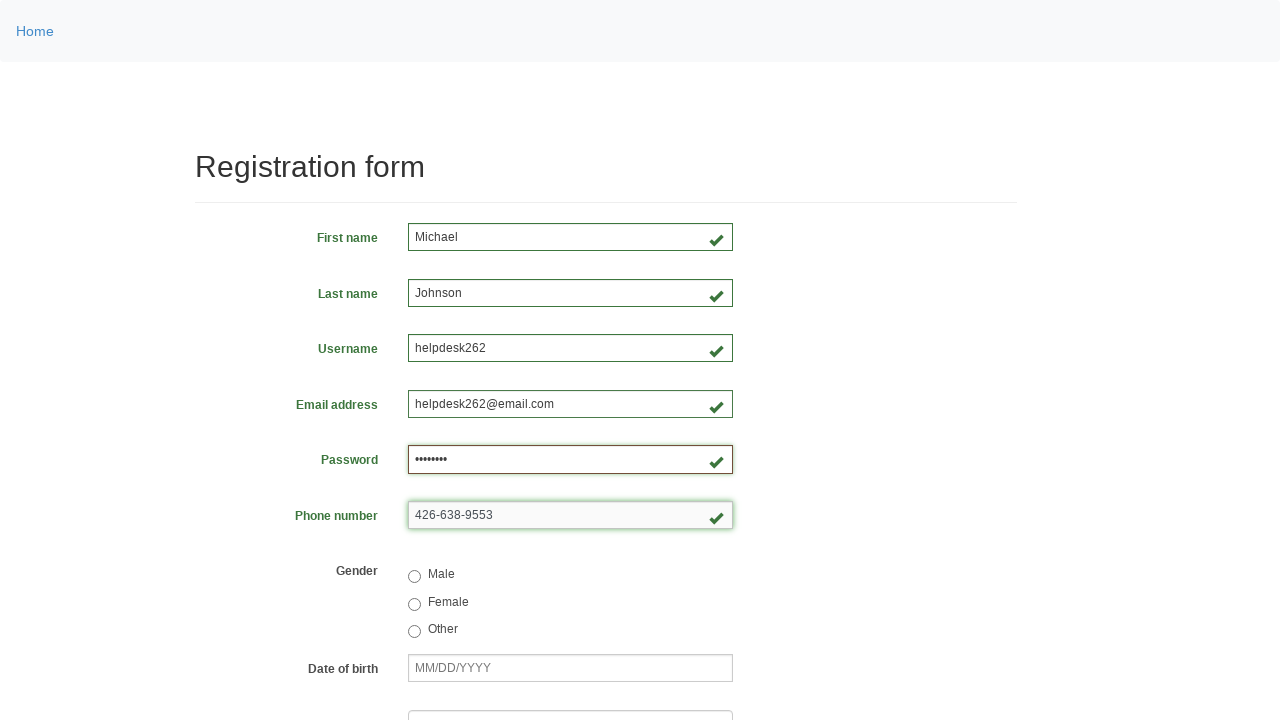

Selected female gender option at (414, 604) on input[value='female']
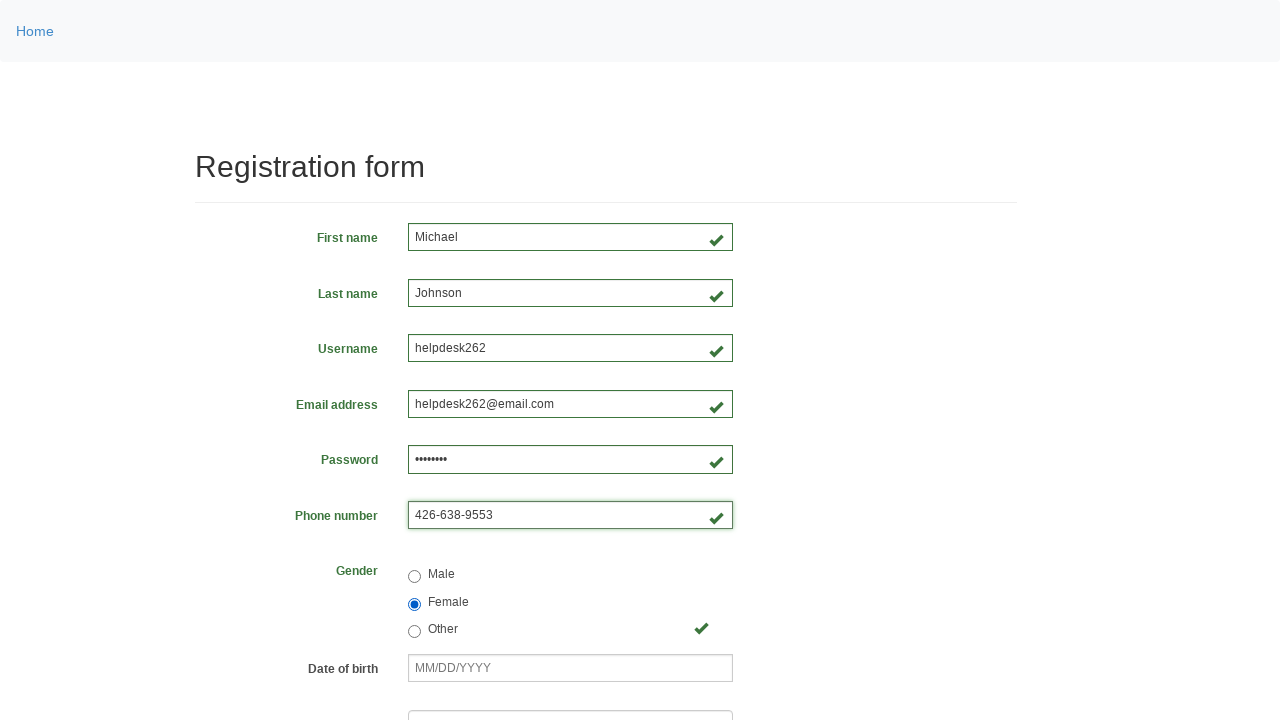

Filled date of birth field with '08/05/2000' on input[name='birthday']
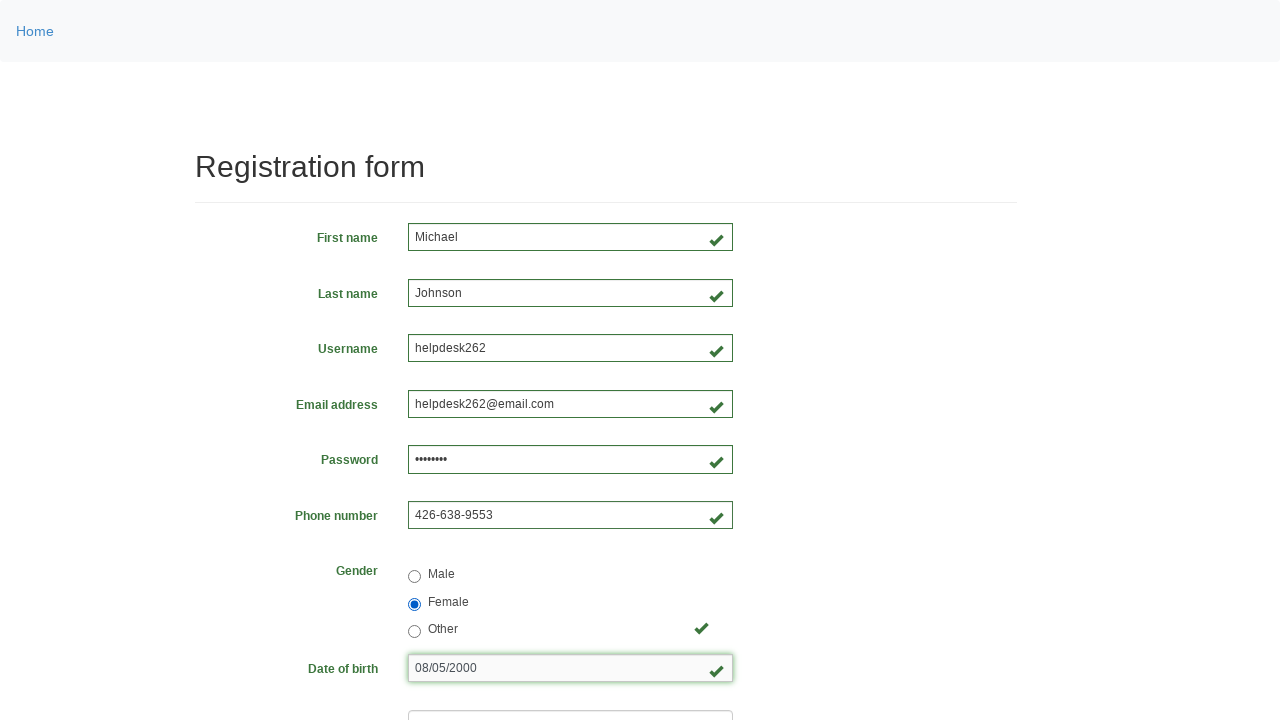

Selected department option at index 3 on select[name='department']
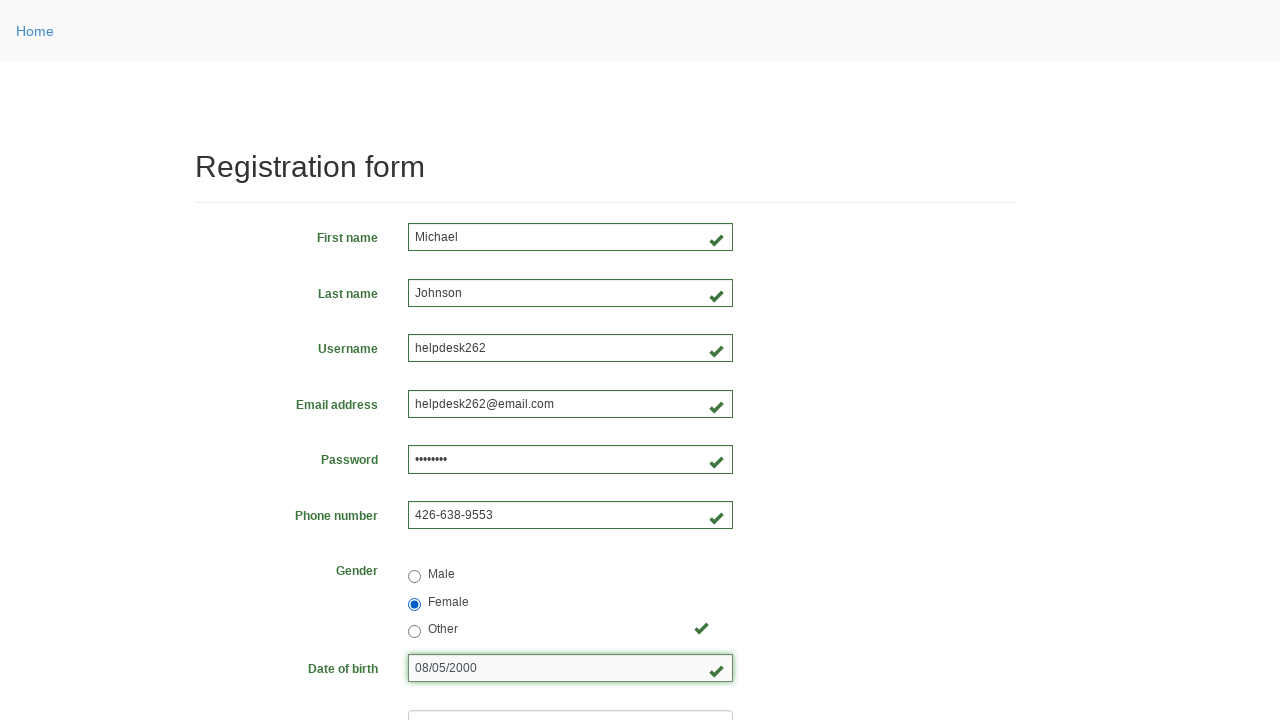

Selected job title option at index 1 on select[name='job_title']
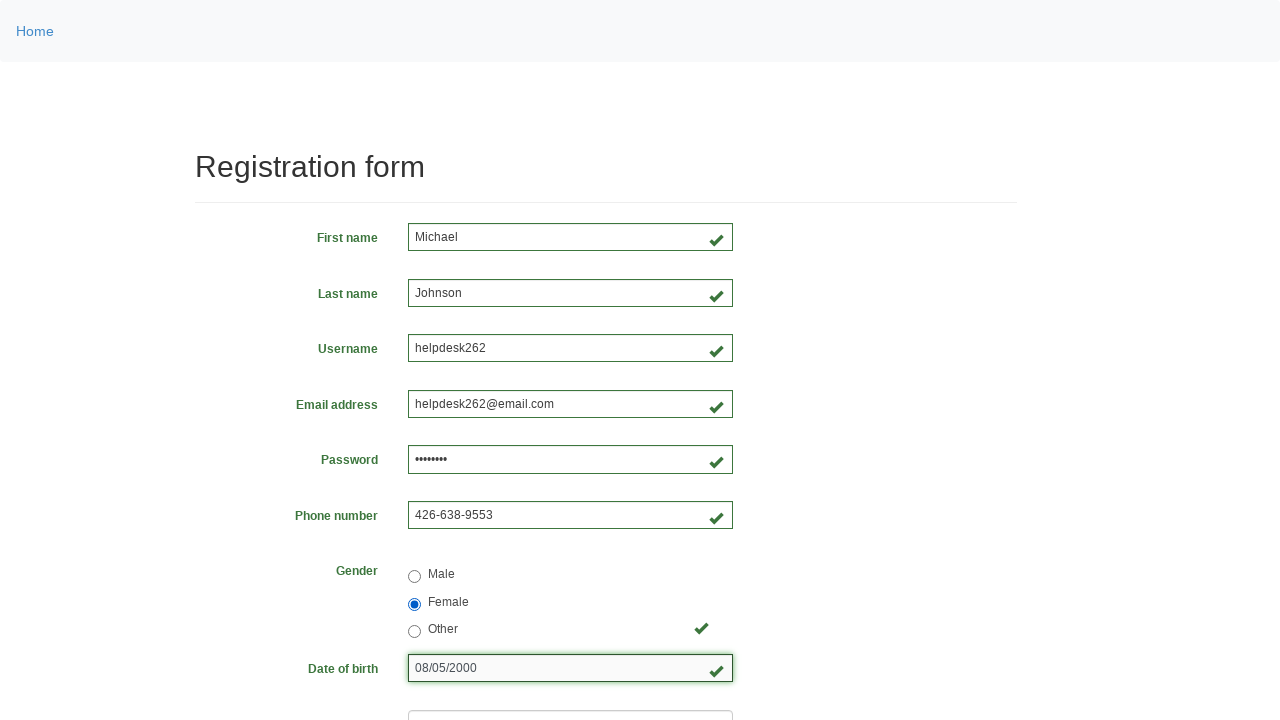

Selected programming language checkbox at (465, 468) on #inlineCheckbox2
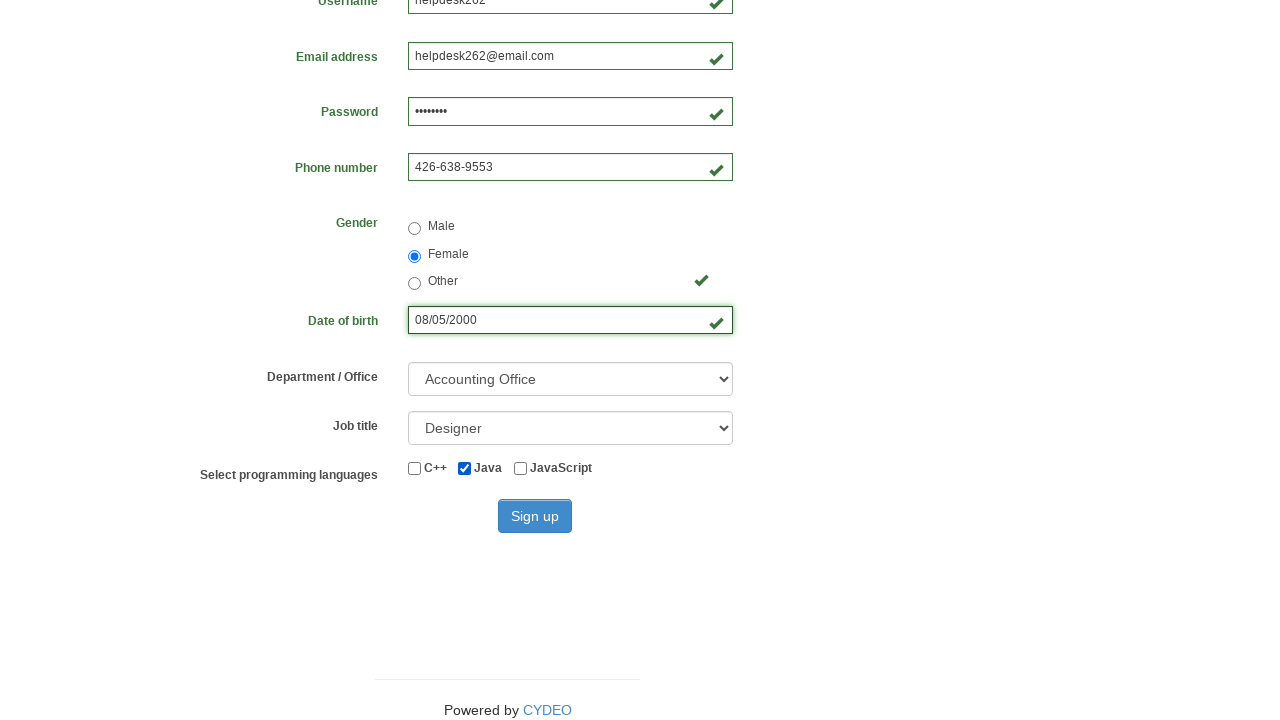

Clicked sign up button to submit registration form at (535, 516) on #wooden_spoon
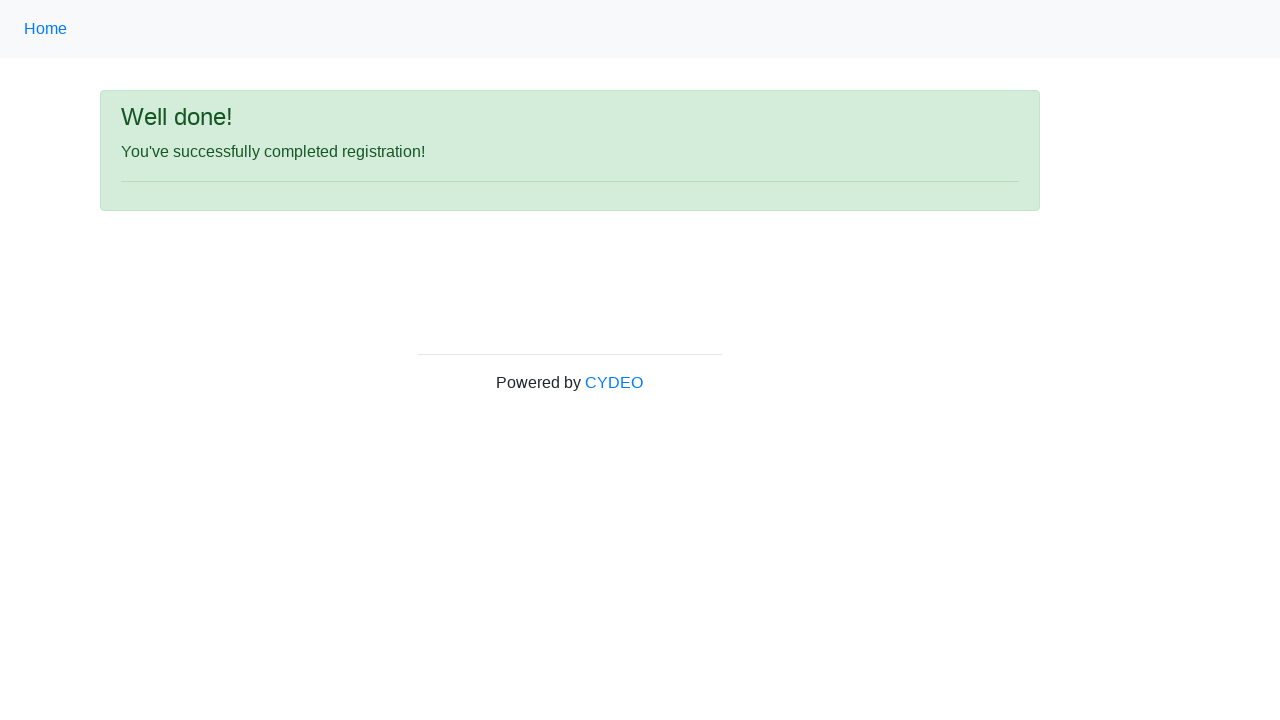

Success message appeared on page
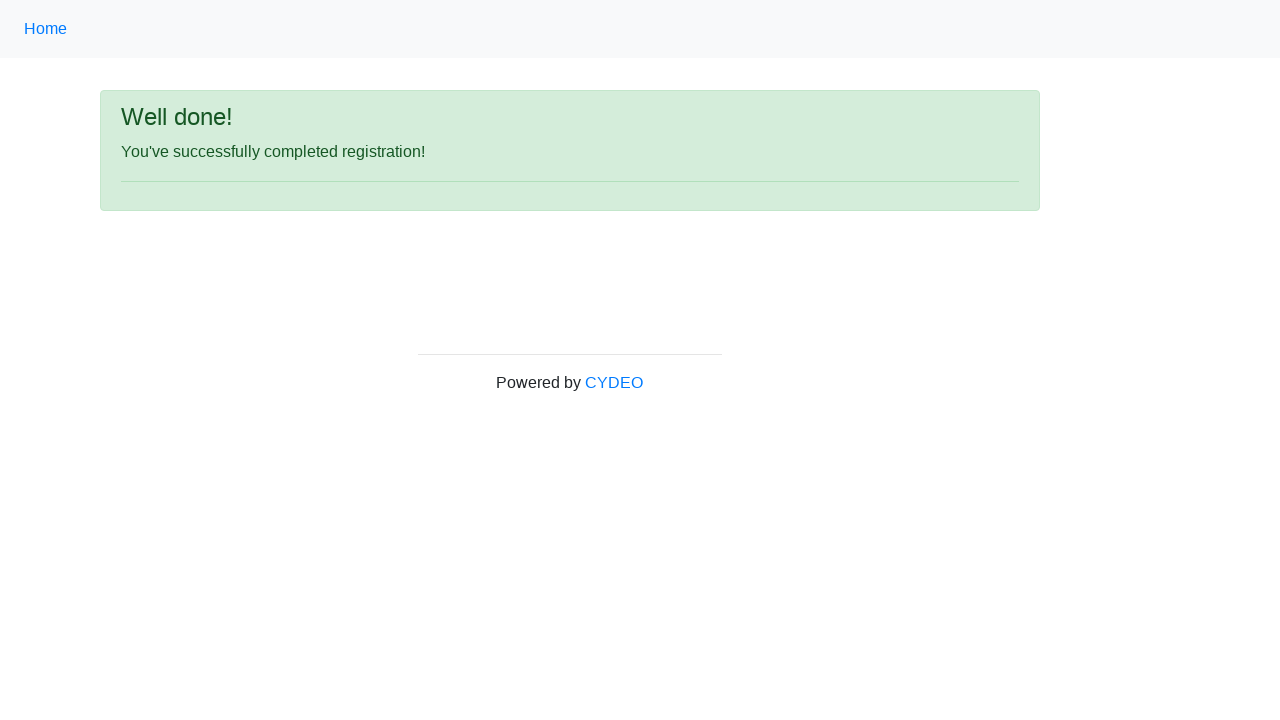

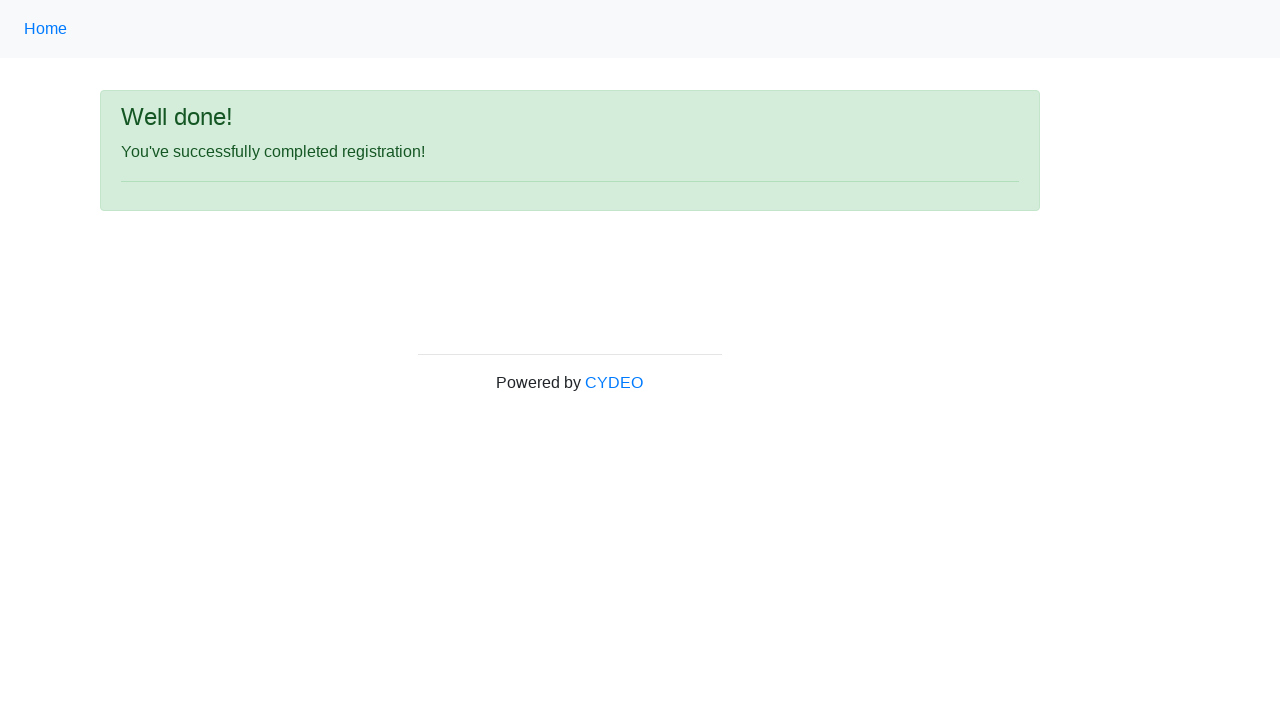